Navigates to a shopping site, opens the Top Deals page in a new window, sorts the table by clicking the first column header, and finds the price of a specific item (Banana) from the table

Starting URL: https://rahulshettyacademy.com/seleniumPractise/#/

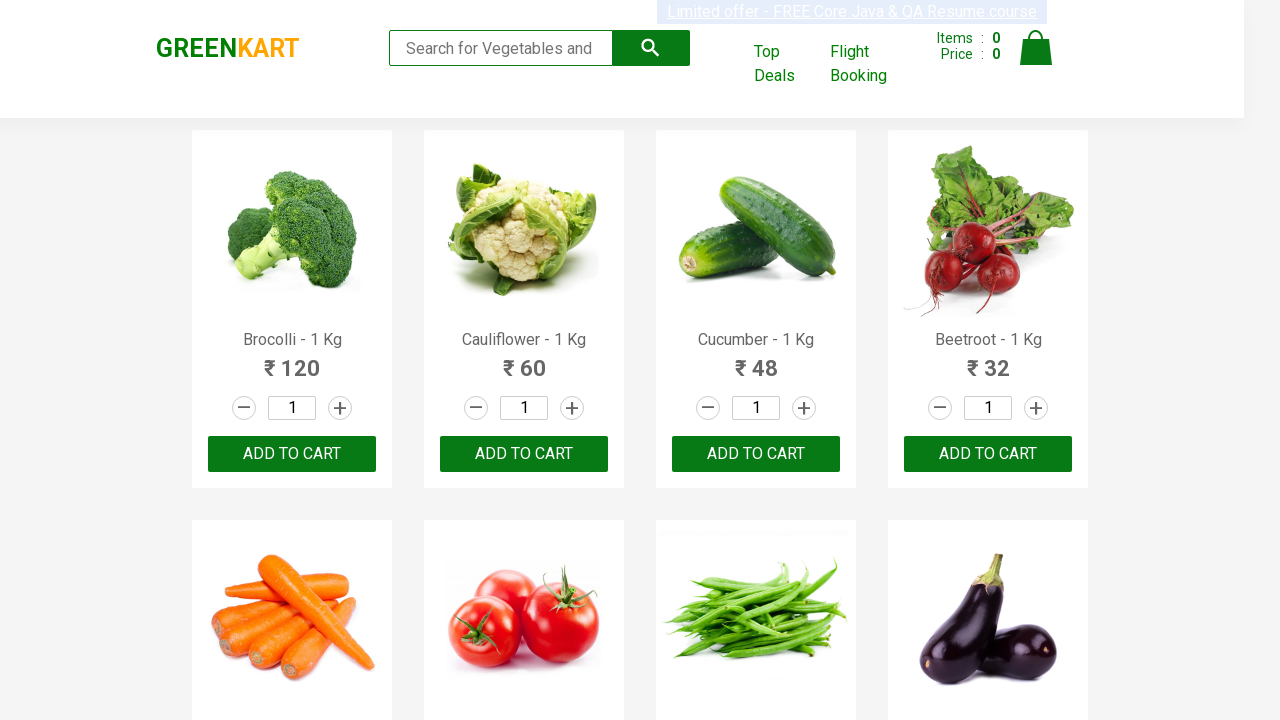

Clicked on Top Deals link to open new window at (787, 64) on xpath=//a[text()='Top Deals']
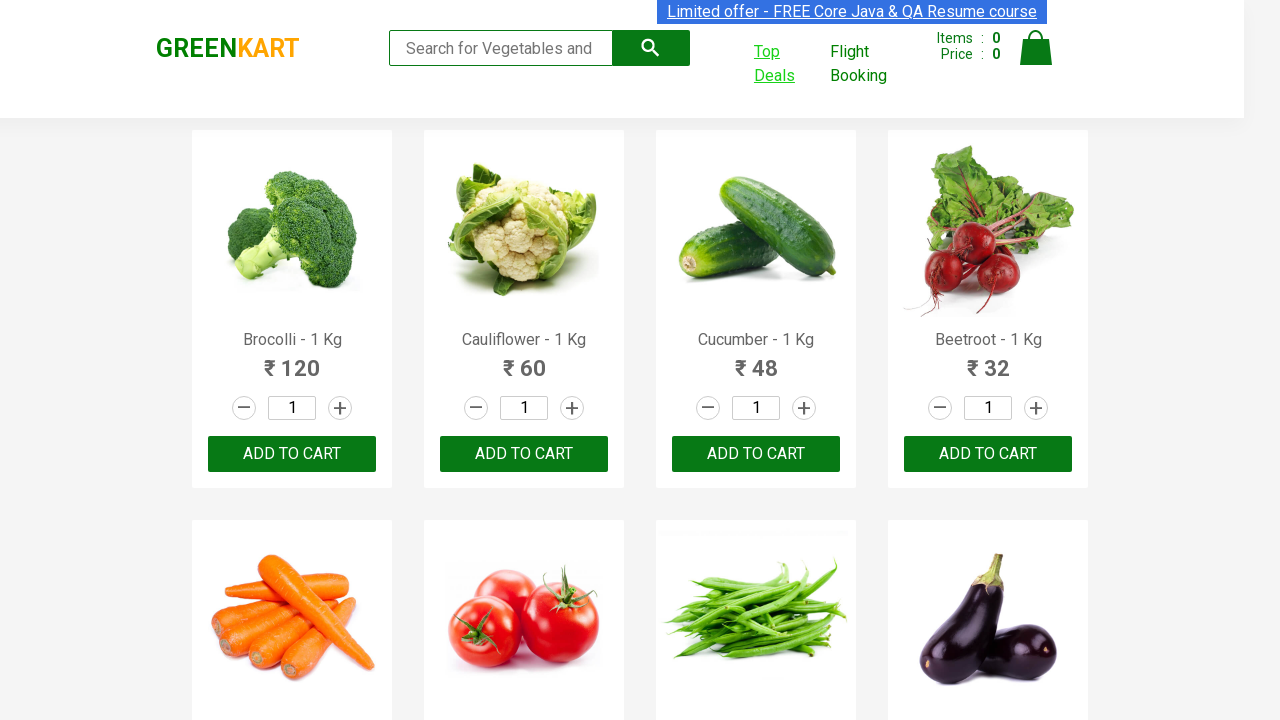

New Top Deals page opened
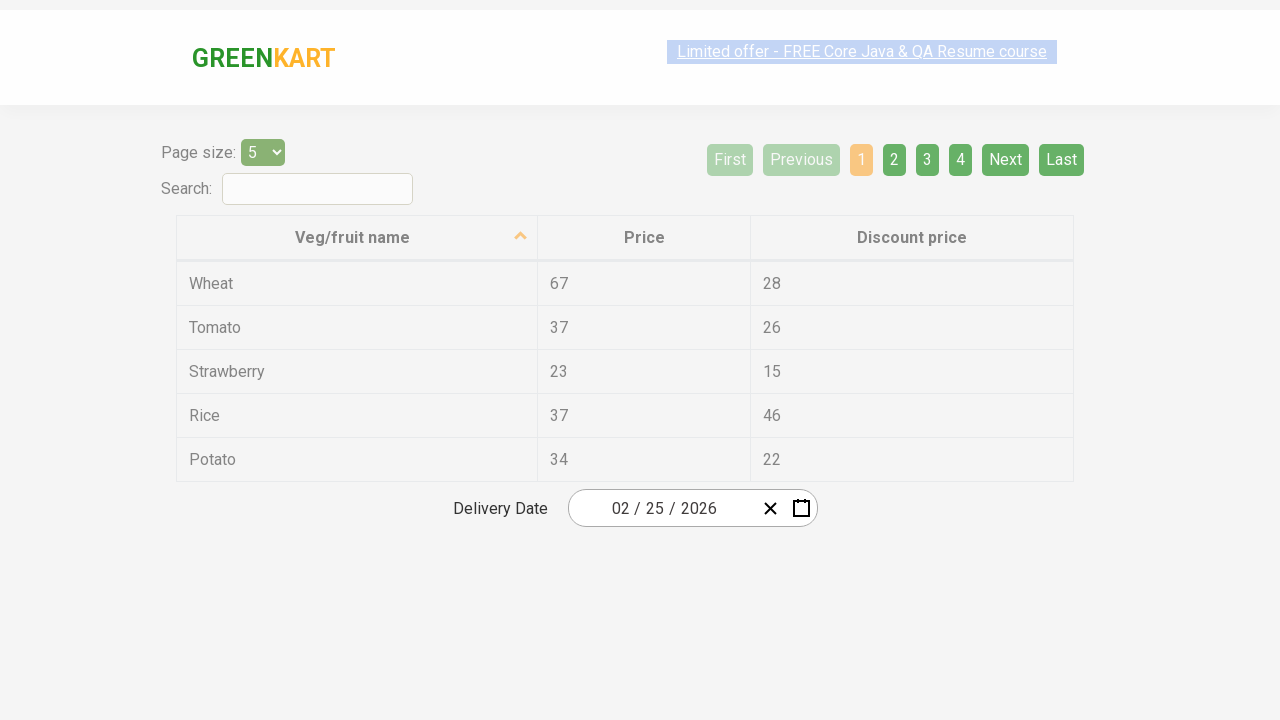

Clicked on first column header to sort the table at (357, 213) on xpath=//tr/th[1]
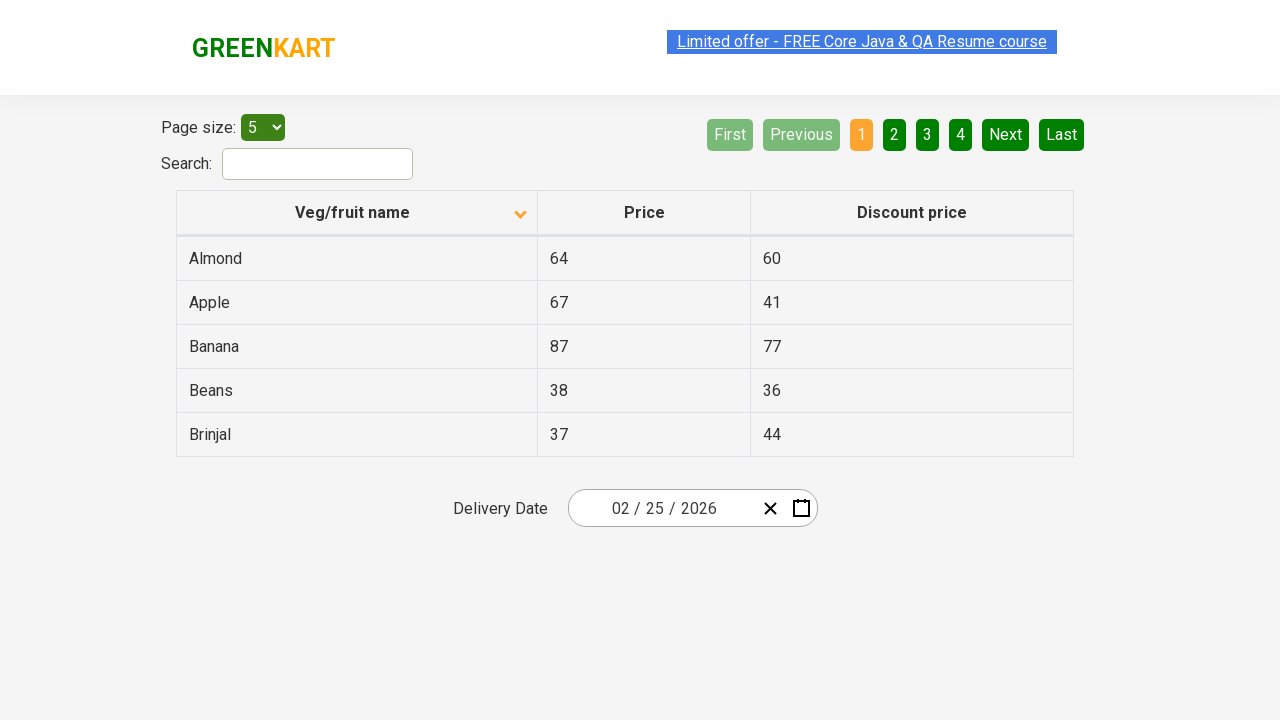

Table data loaded after sorting
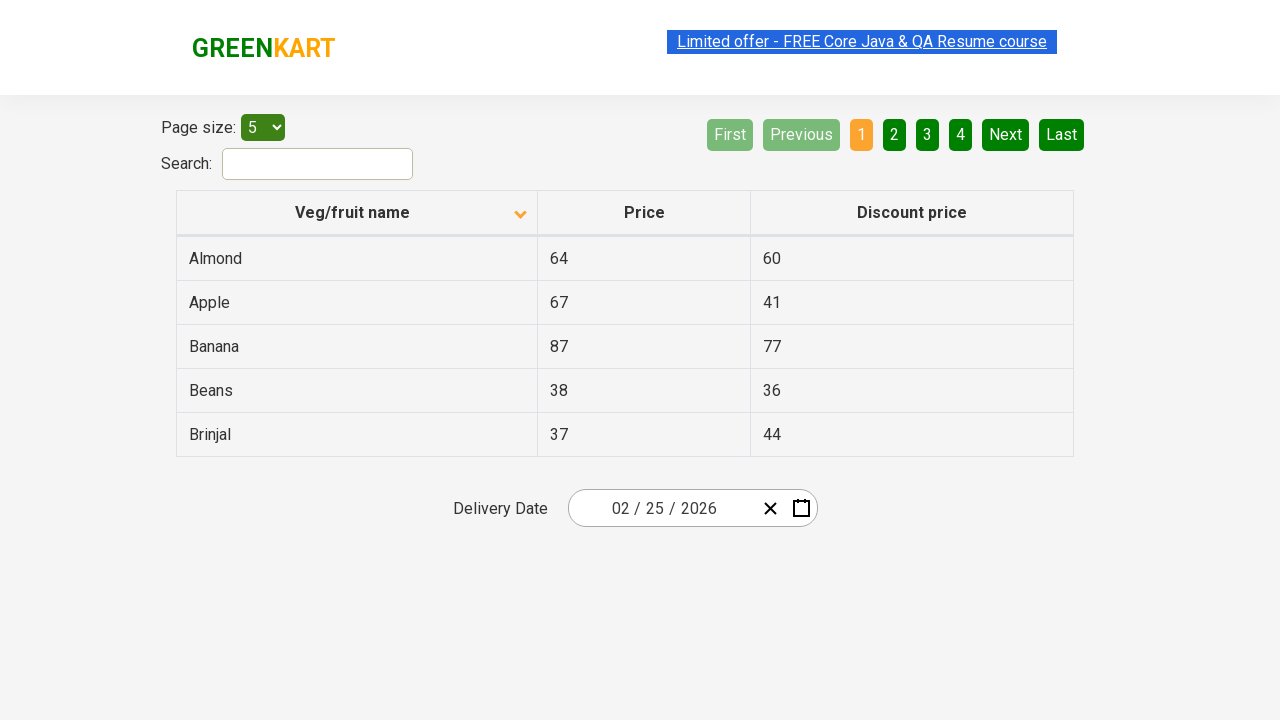

Located Banana row in the table
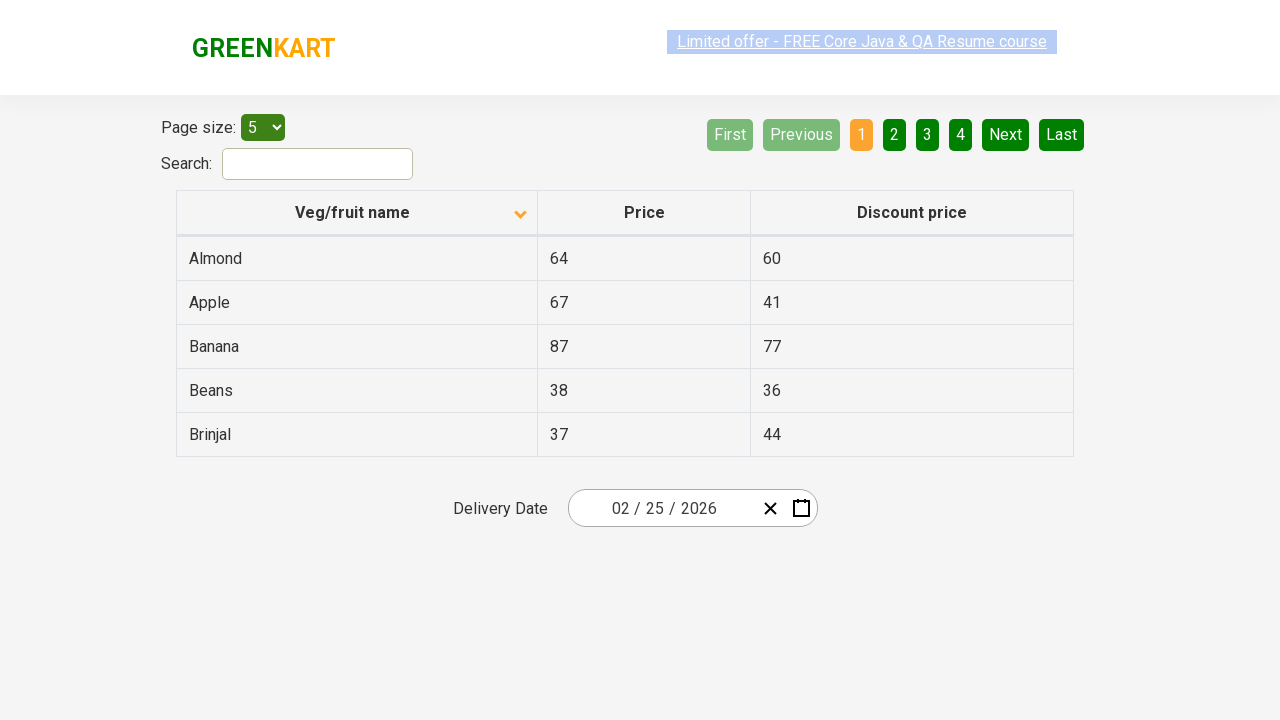

Found Banana price: 87
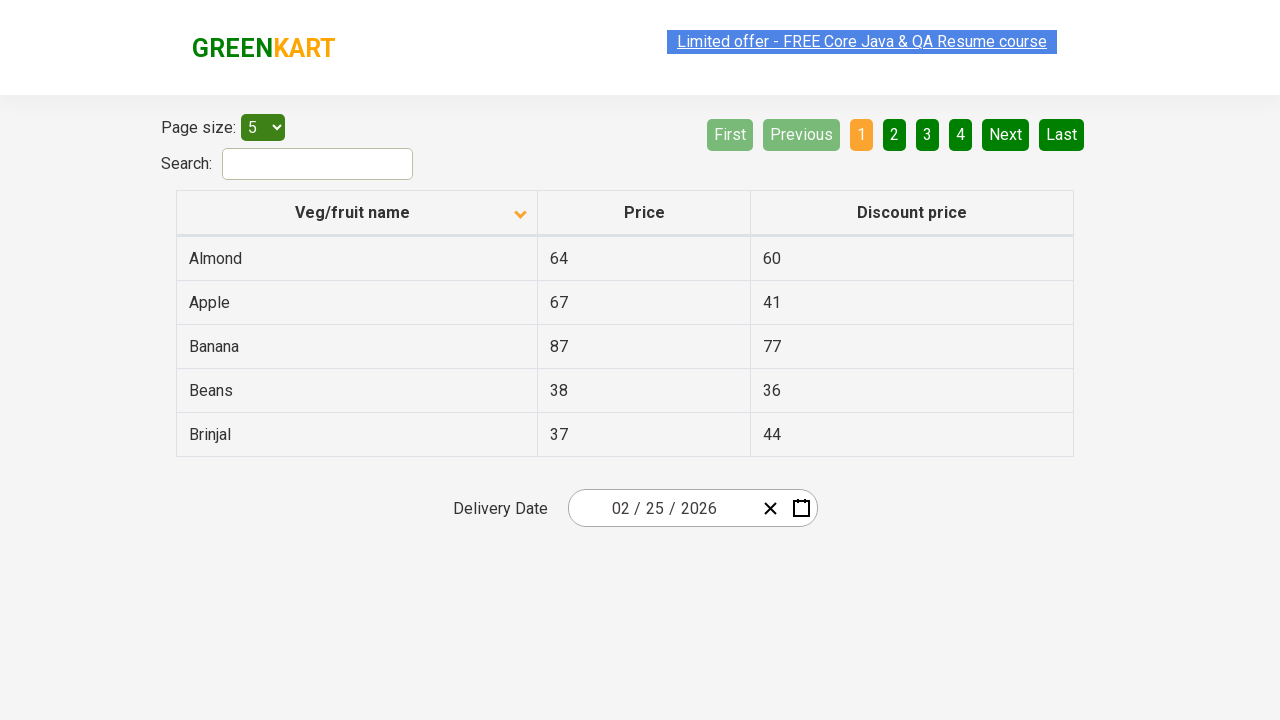

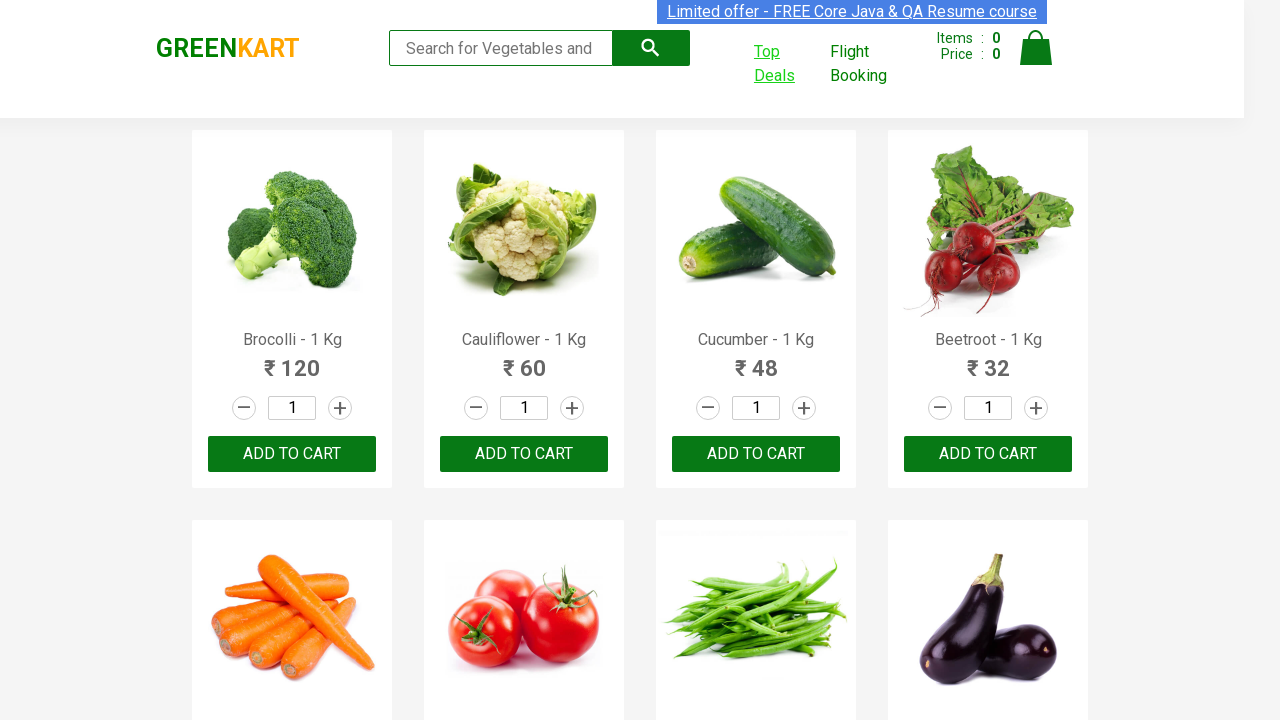